Tests checkbox functionality including checking, unchecking single checkboxes and multiple checkboxes

Starting URL: https://rahulshettyacademy.com/AutomationPractice/

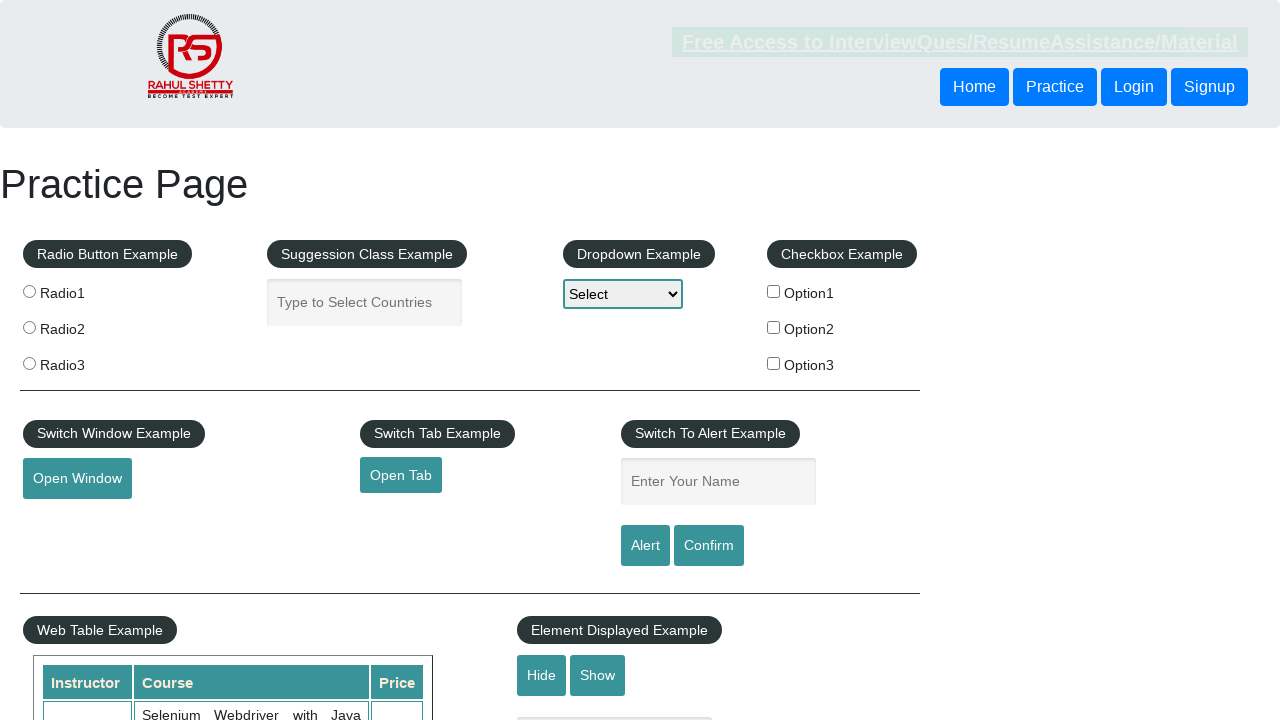

Checked checkbox option 1 at (774, 291) on input#checkBoxOption1
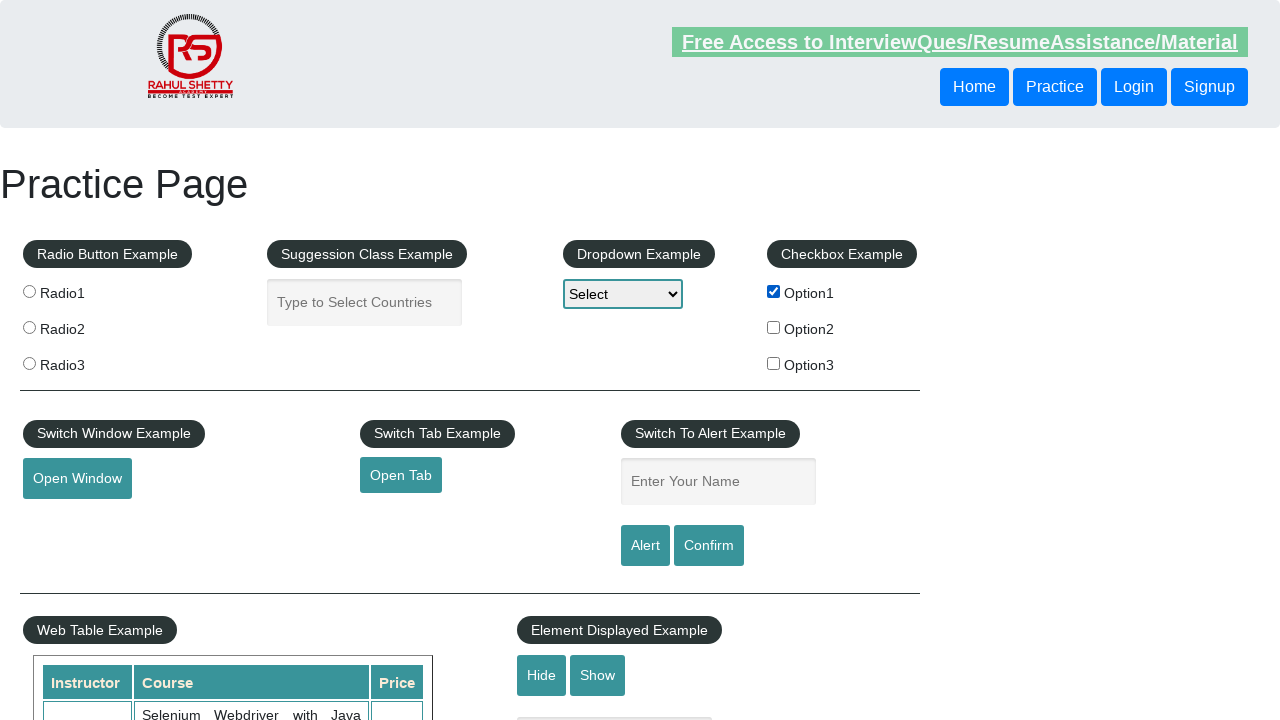

Verified checkbox option 1 is checked
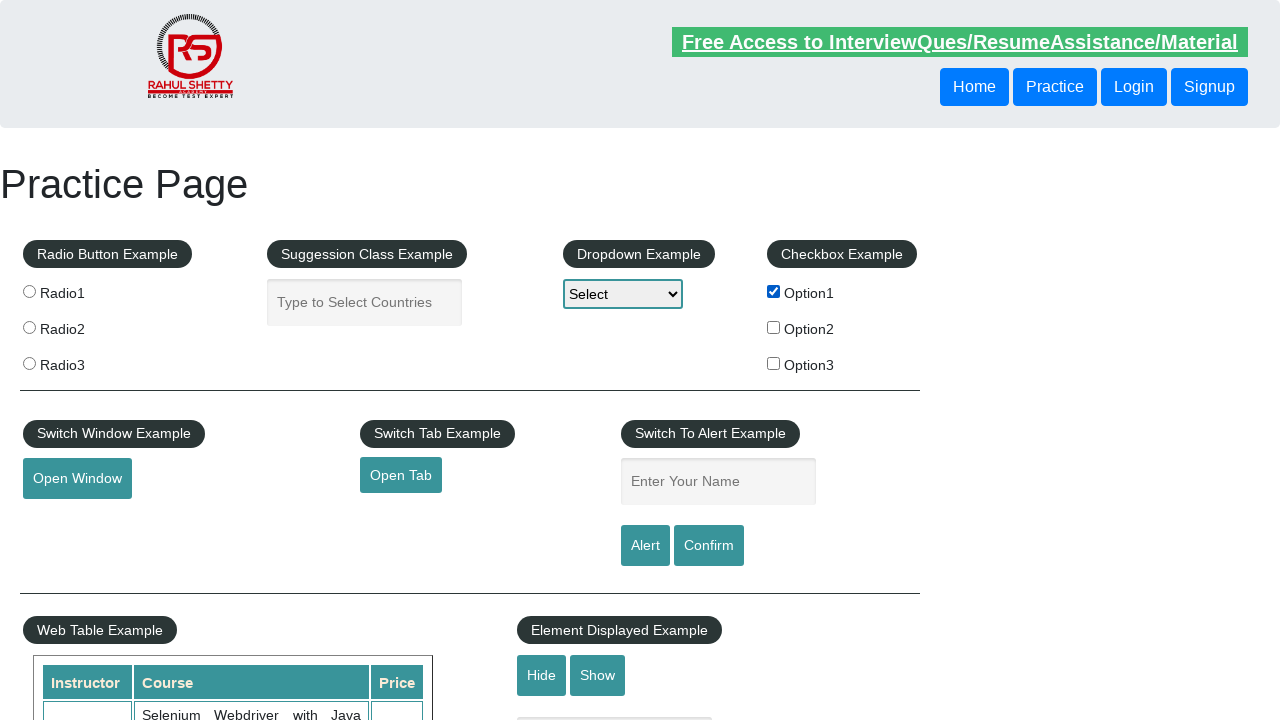

Unchecked checkbox option 1 at (774, 291) on #checkBoxOption1
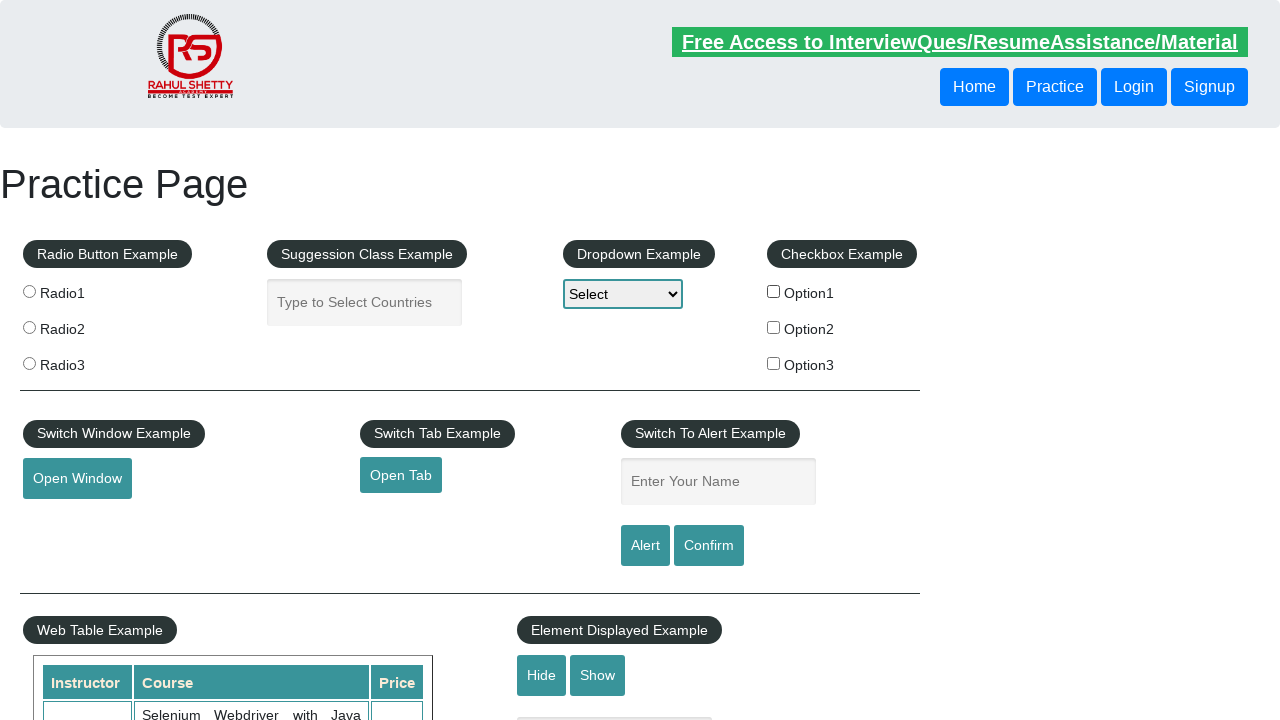

Verified checkbox option 1 is unchecked
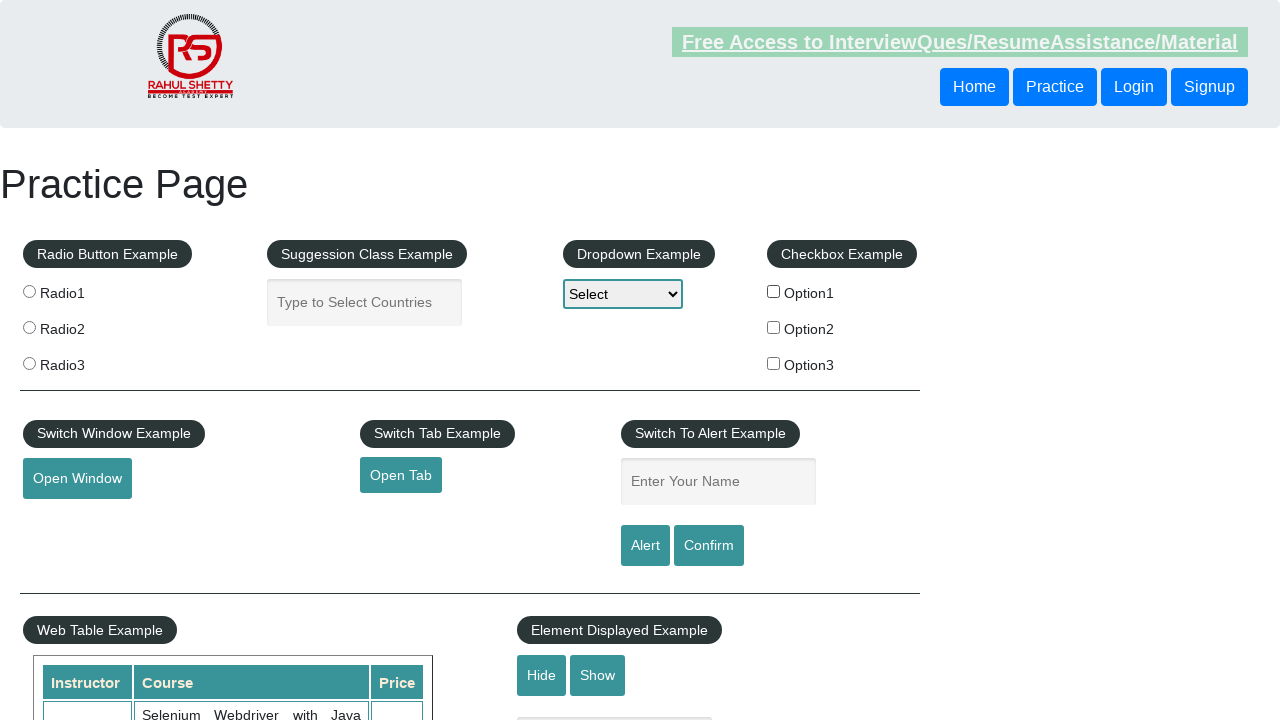

Checked checkbox with value option1 at (774, 291) on input[value='option1']
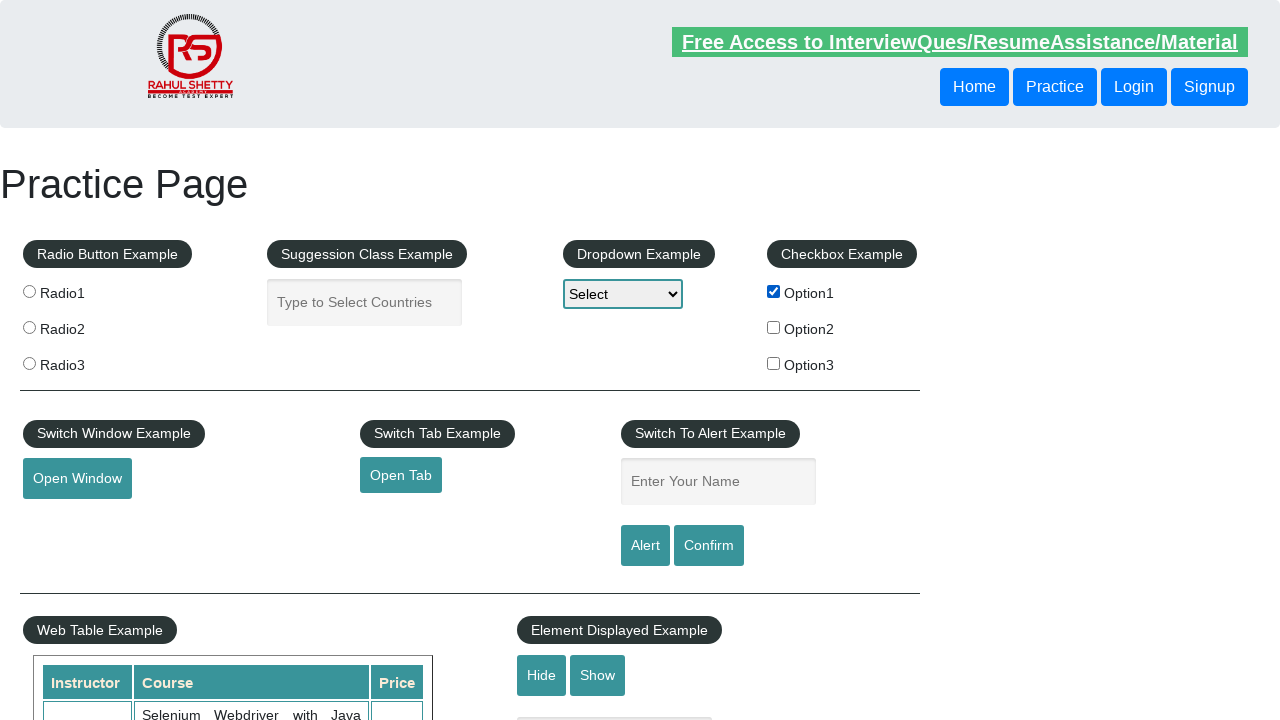

Checked checkbox with value option3 at (774, 363) on input[value='option3']
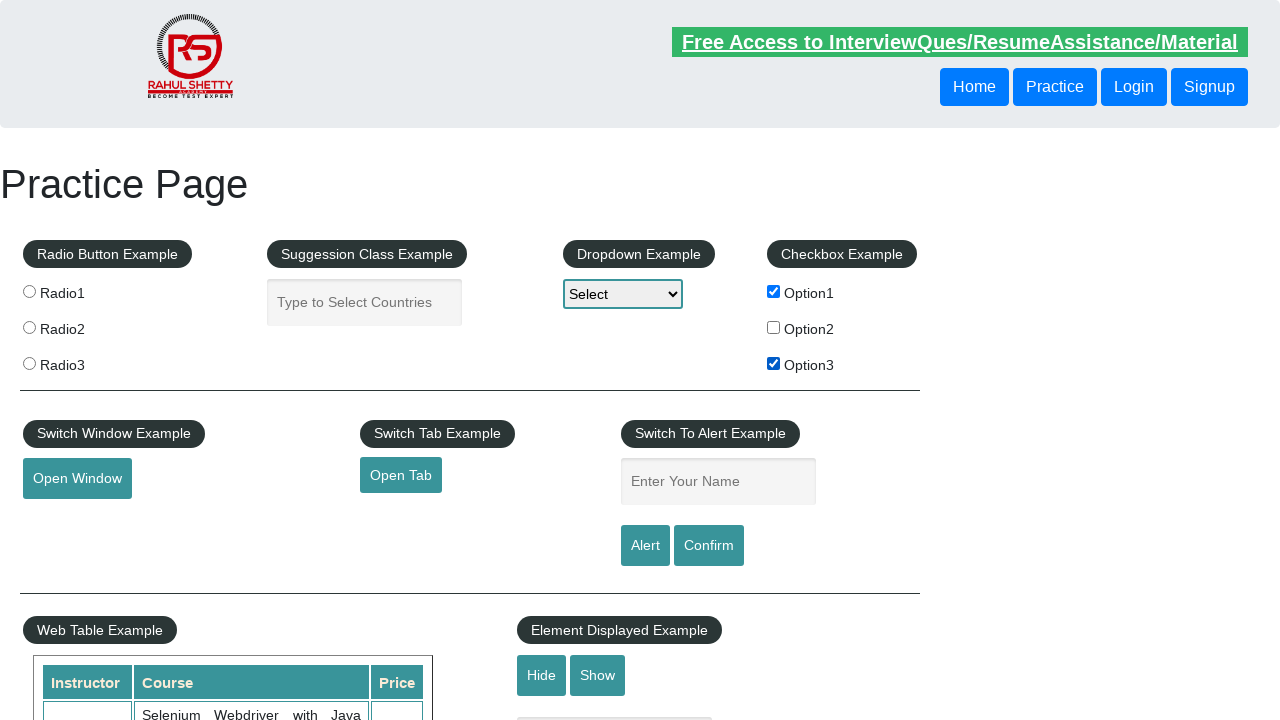

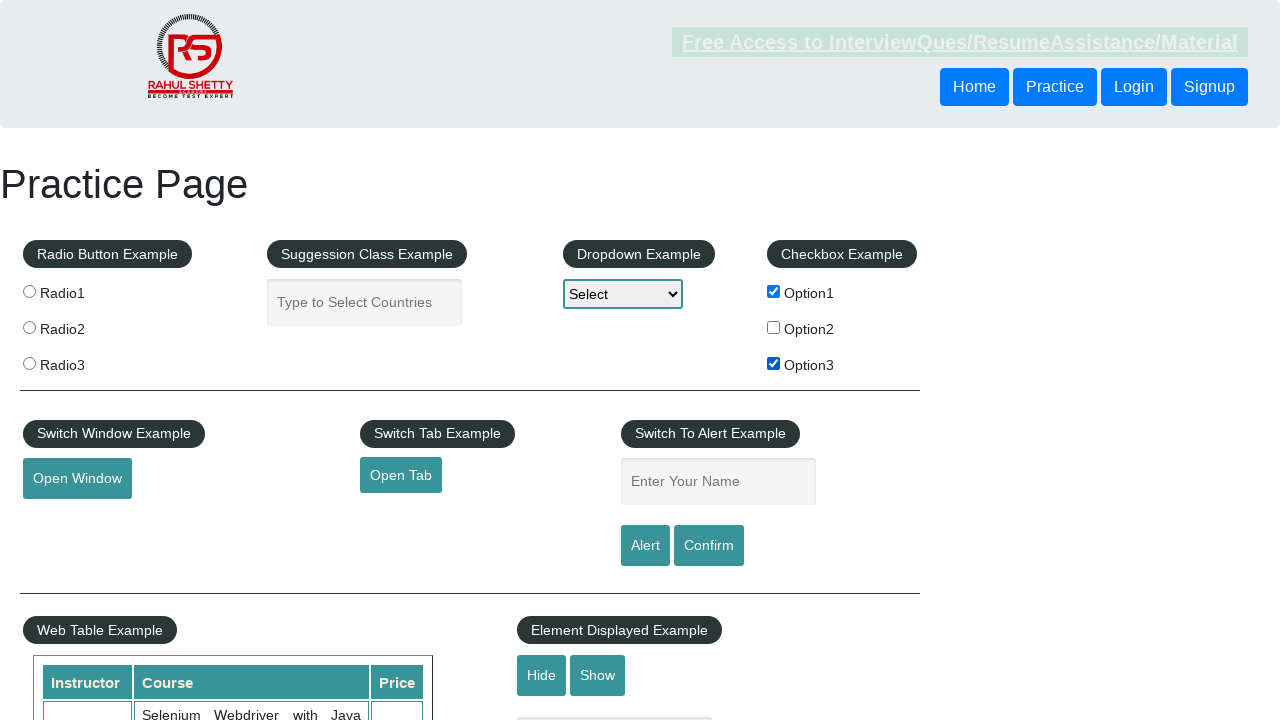